Navigates to the sign-in page from the homepage

Starting URL: http://demo.automationtesting.in/

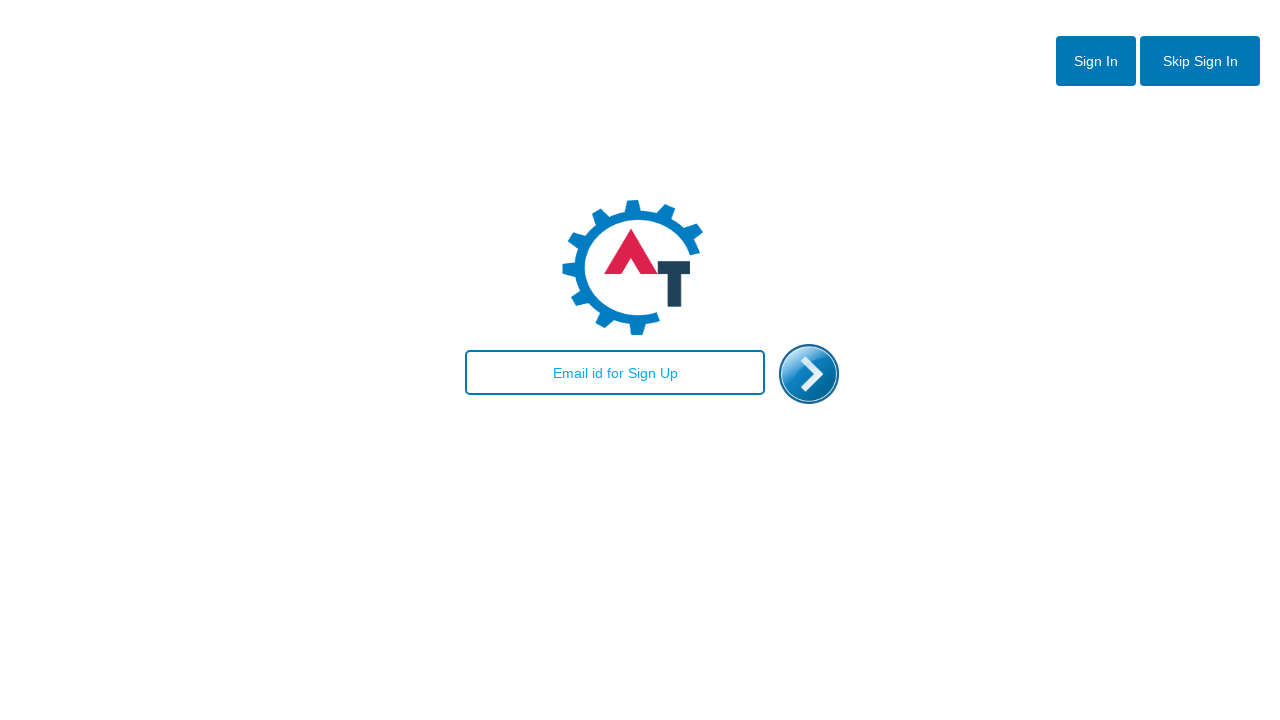

Clicked Sign In button to navigate to sign-in page at (1096, 61) on #btn1
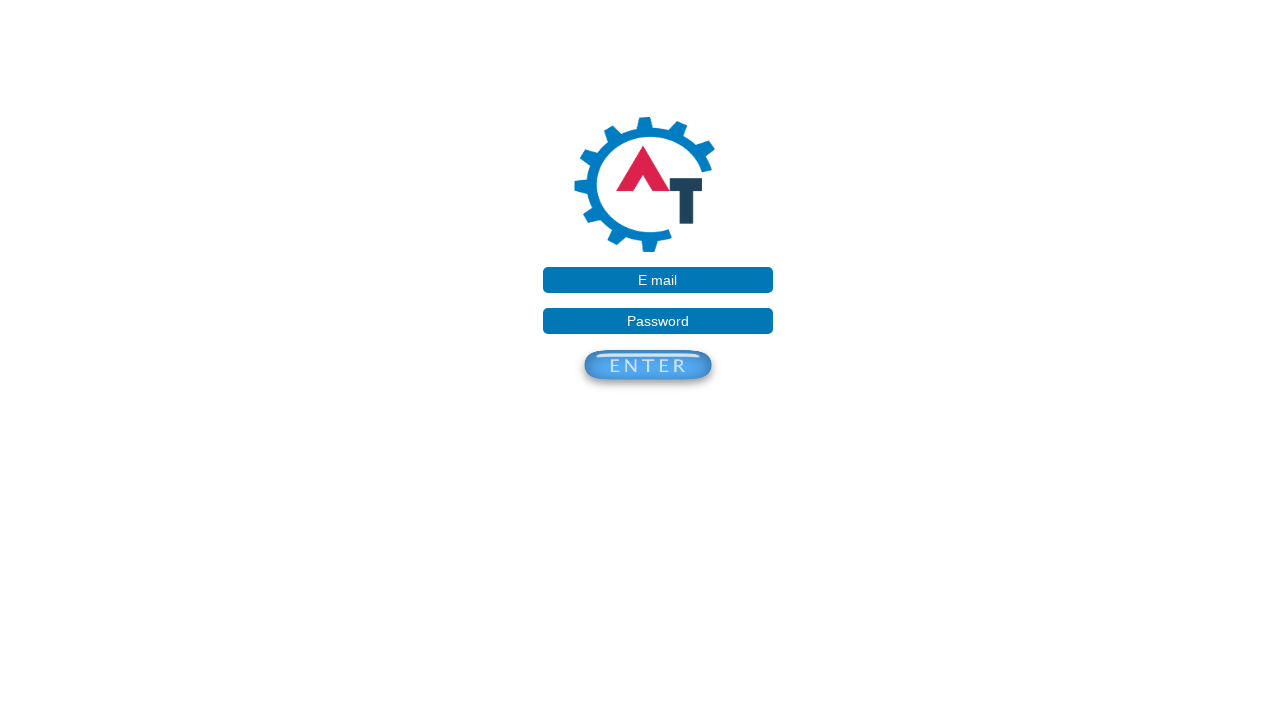

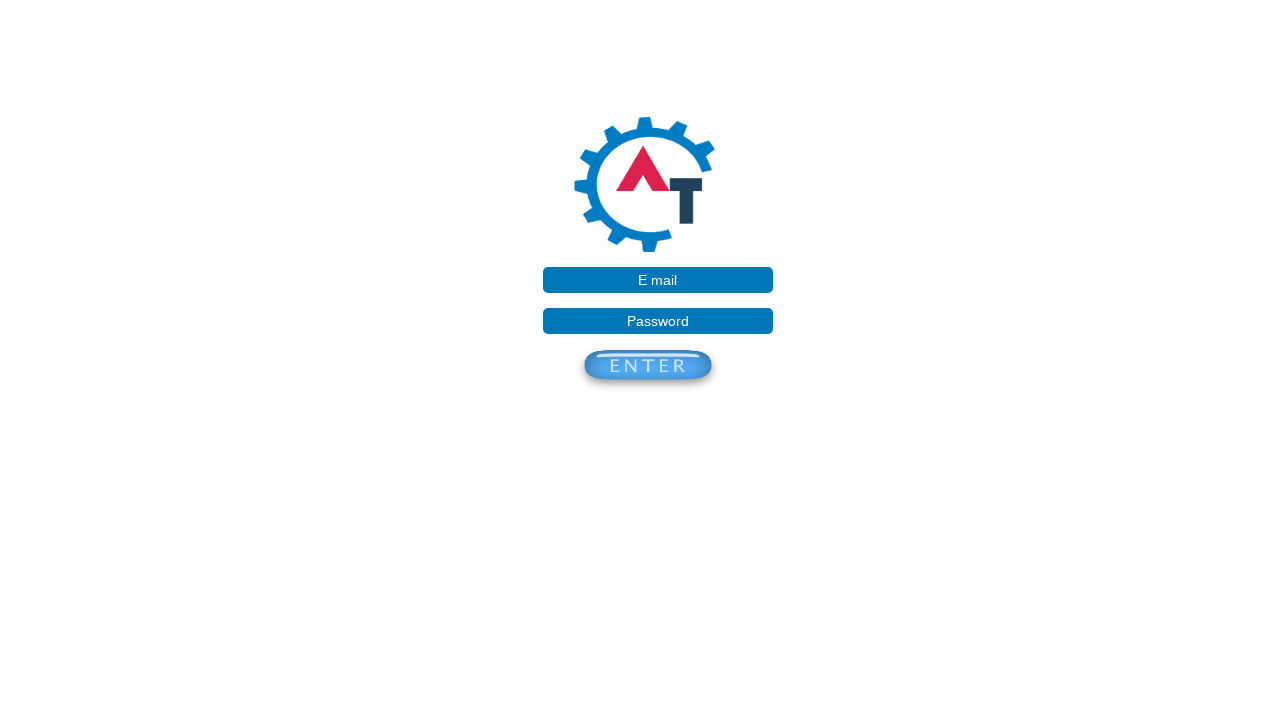